Verifies if the animals dropdown options are sorted alphabetically by comparing the original order with a sorted version

Starting URL: https://testautomationpractice.blogspot.com/

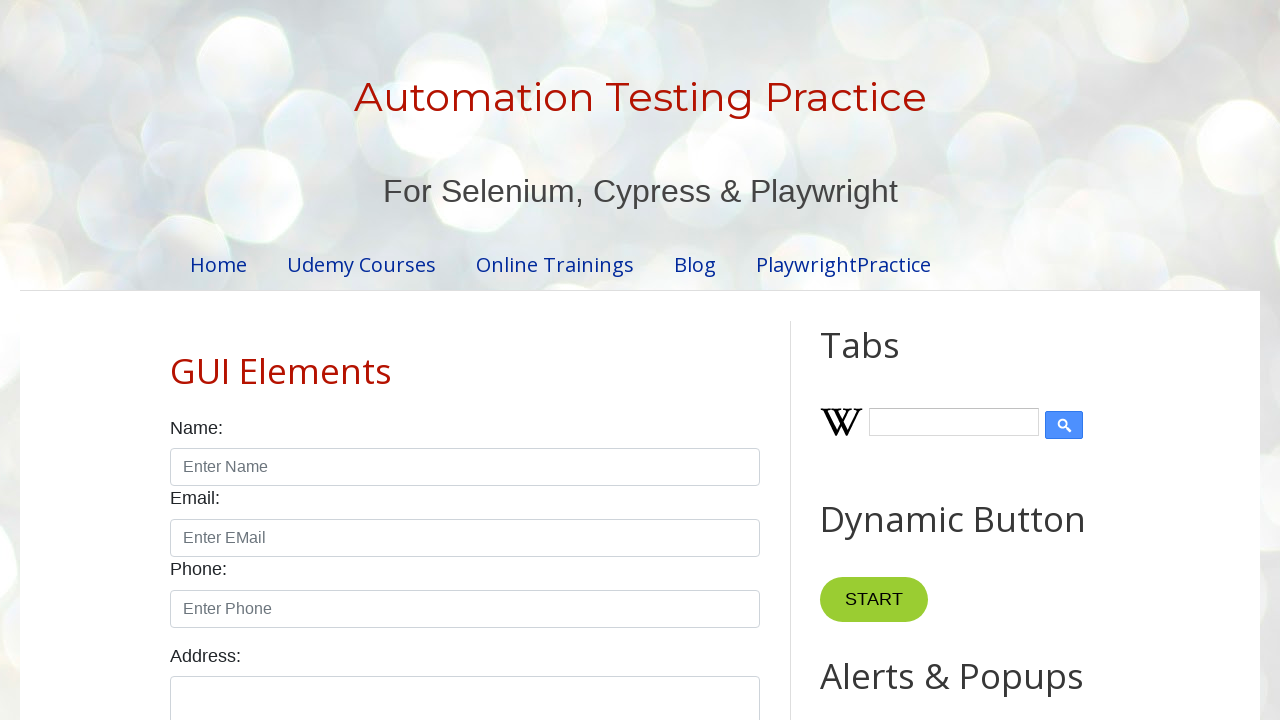

Navigated to testautomationpractice.blogspot.com
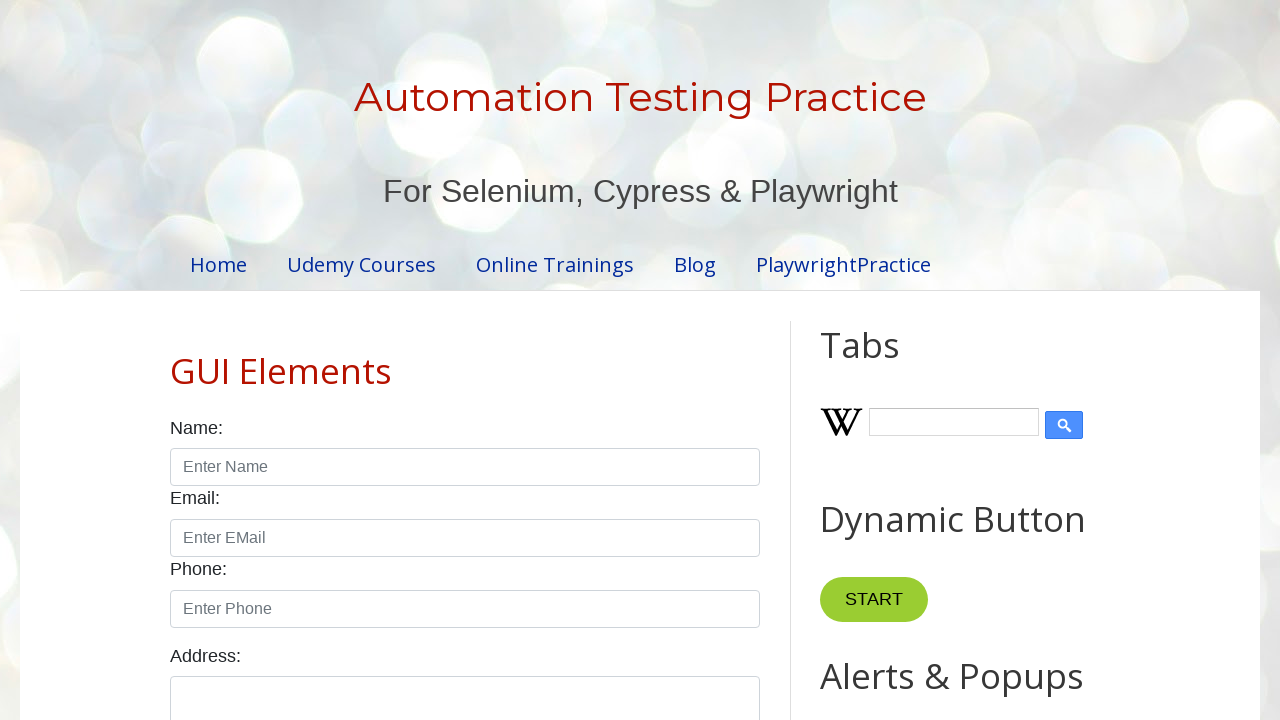

Located animals dropdown element
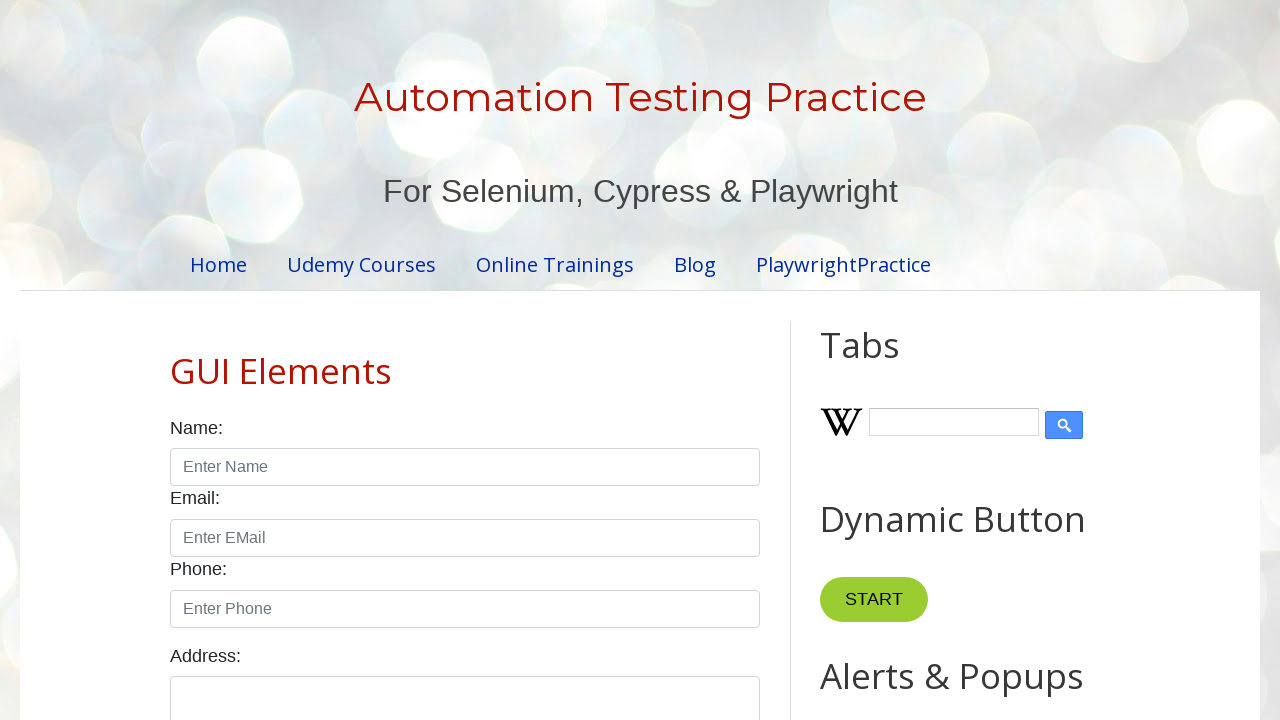

Retrieved all options from animals dropdown
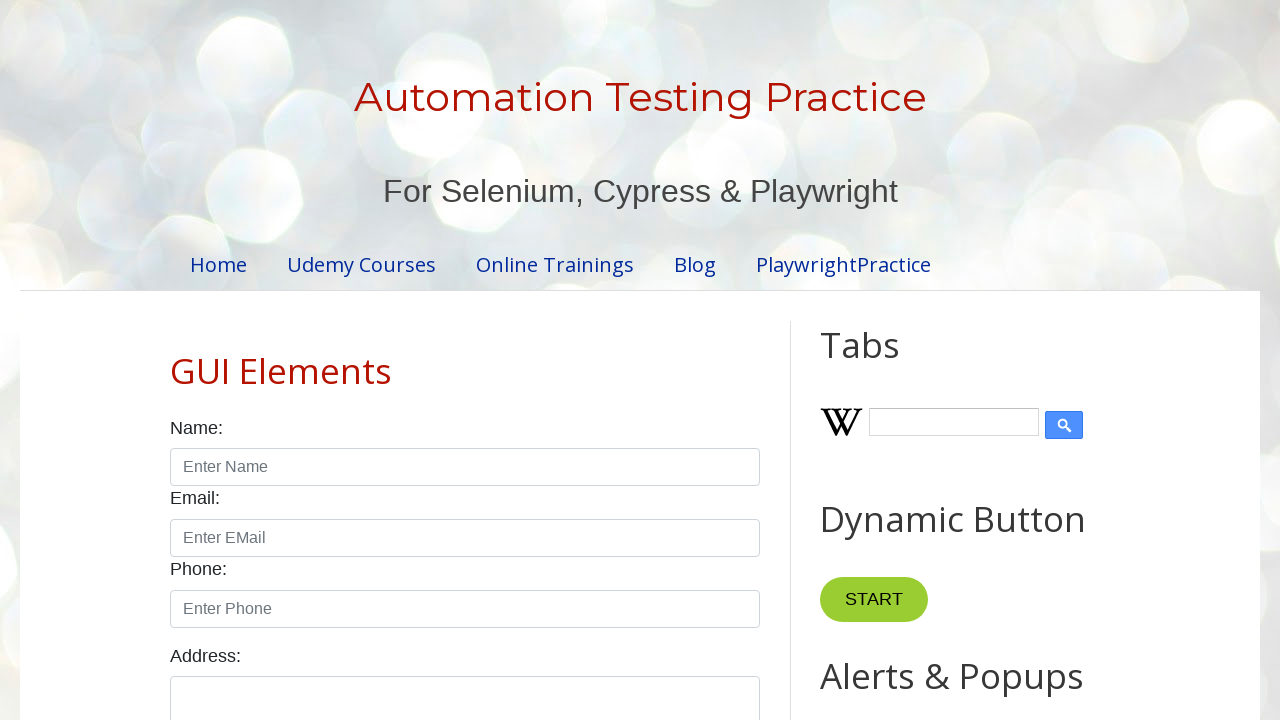

Created sorted version of dropdown options for comparison
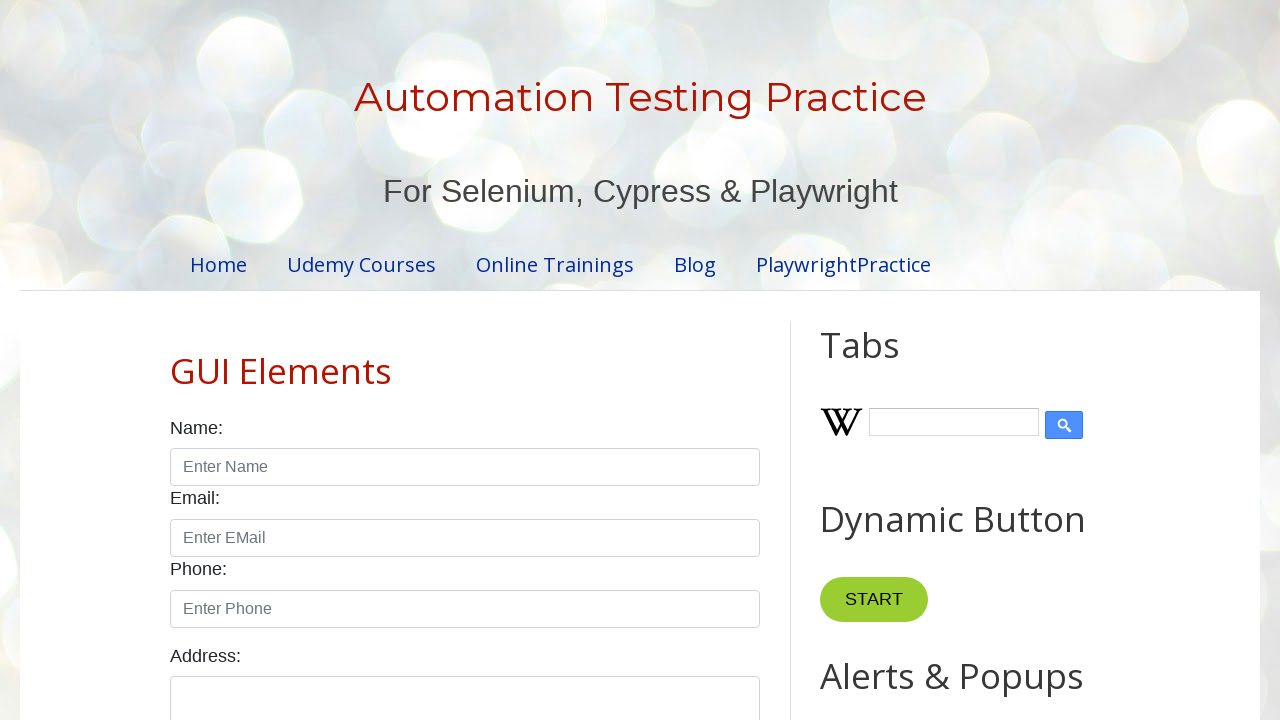

Verified that dropdown options are sorted alphabetically
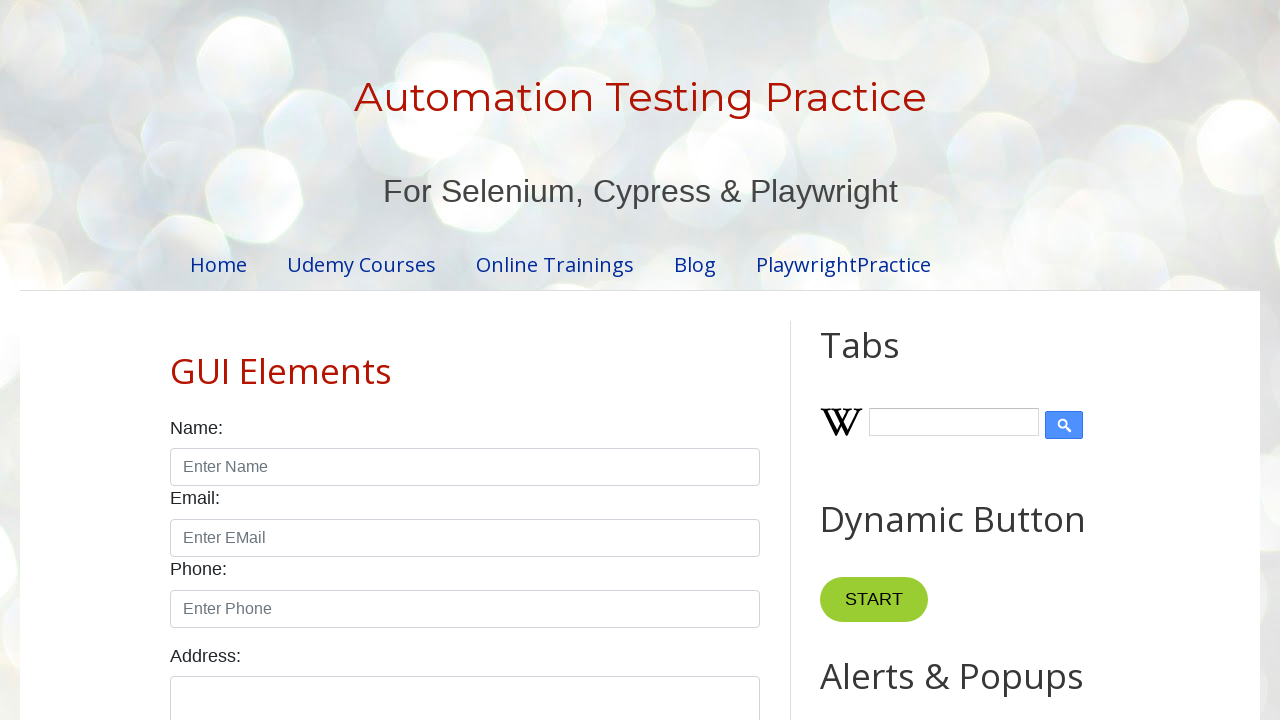

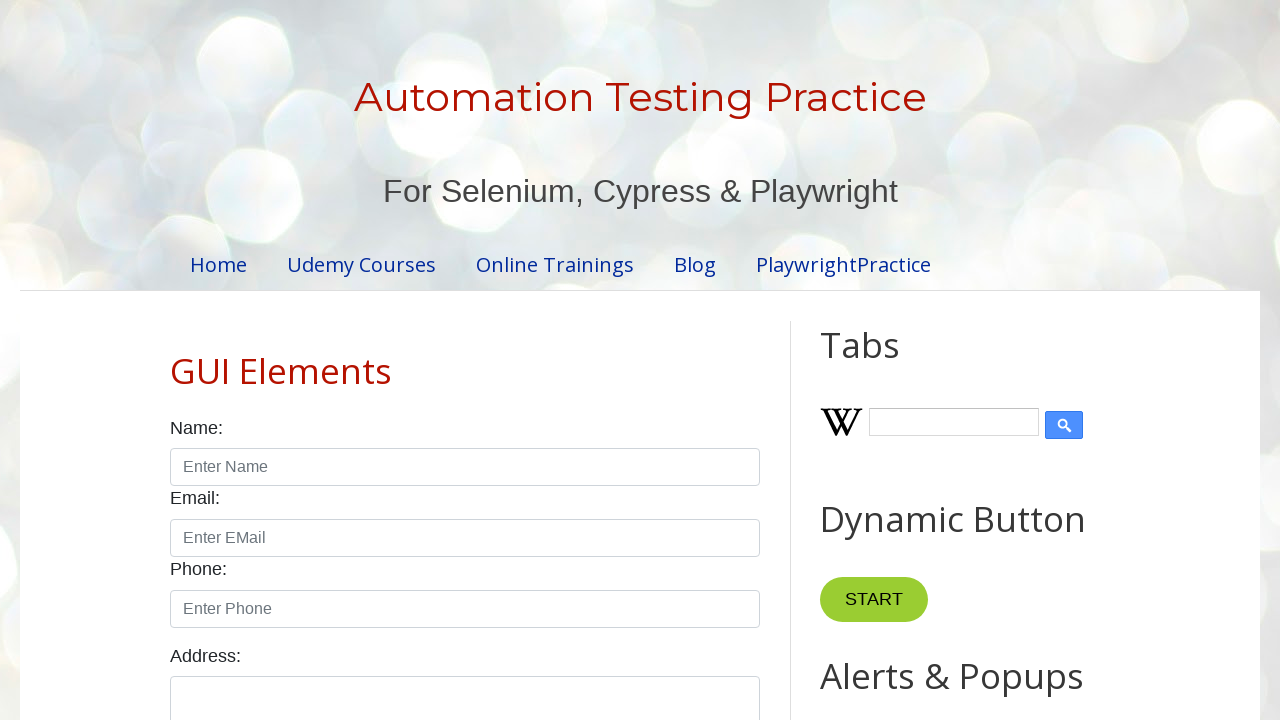